Tests dropdown selection without using the native select element

Starting URL: https://www.leafground.com/select.xhtml

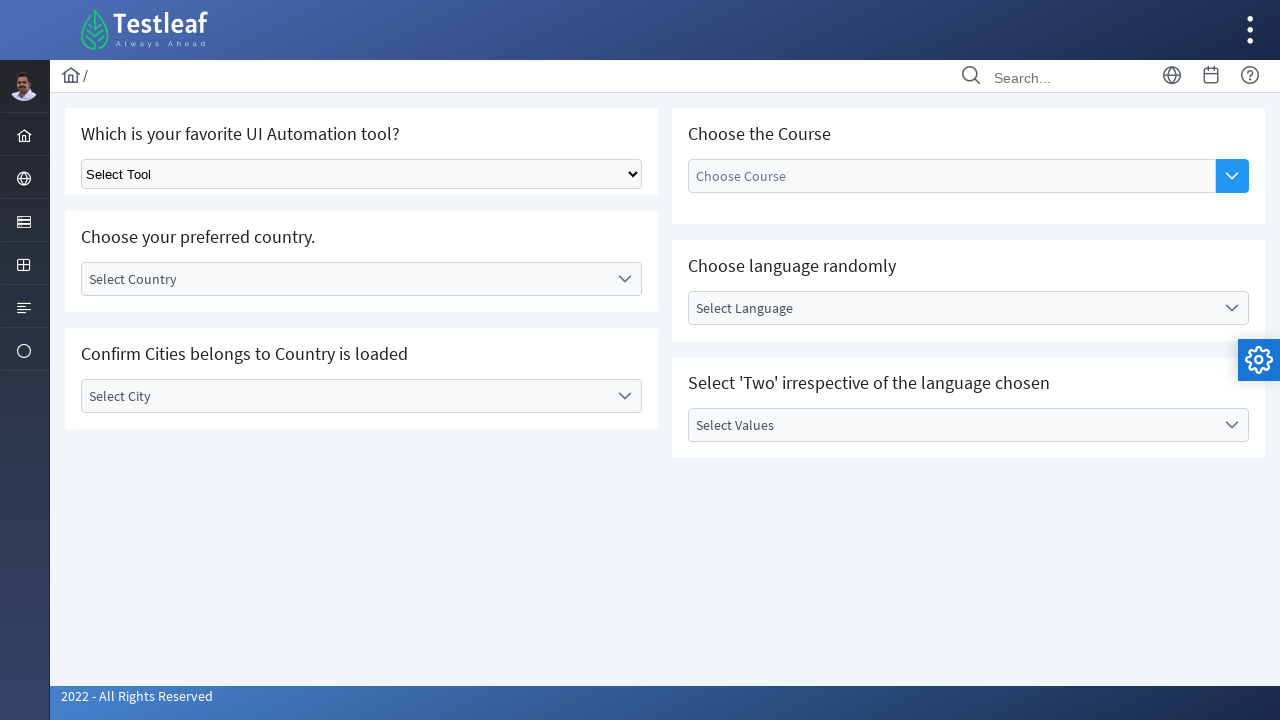

Clicked dropdown to open listbox at (362, 279) on [aria-haspopup="listbox"] >> nth=0
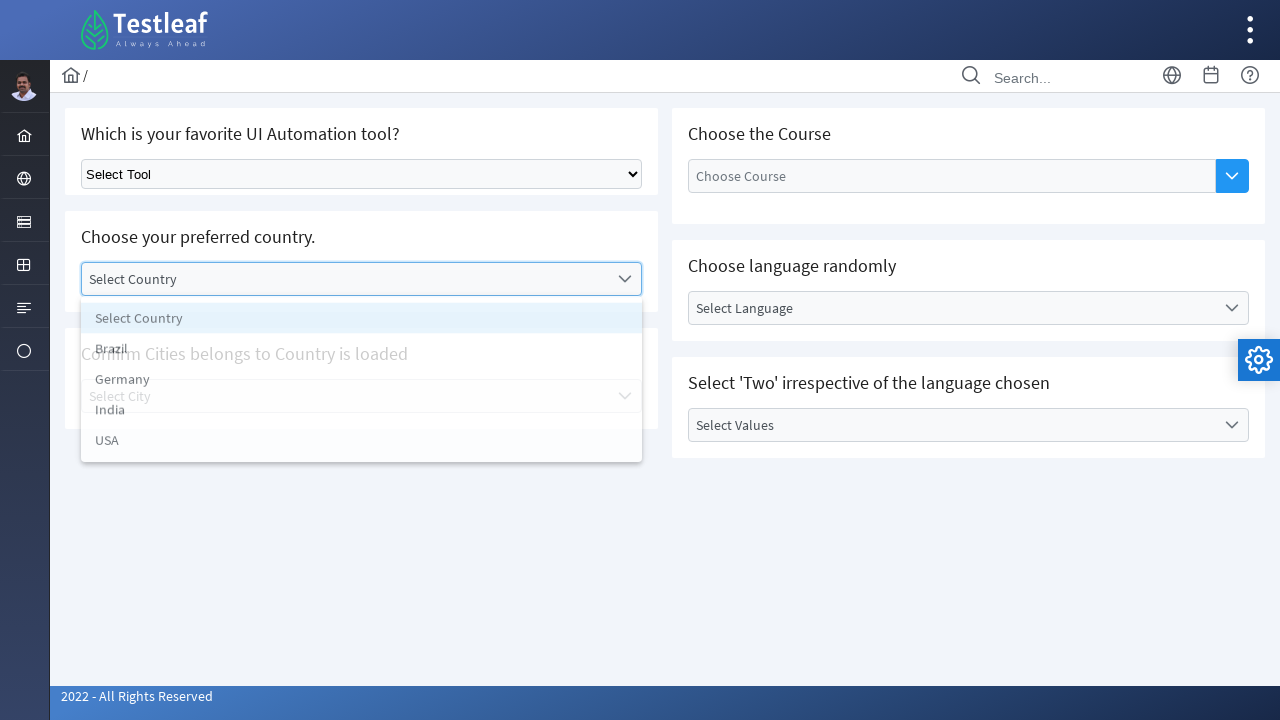

Selected India option from dropdown at (362, 415) on [data-label="India"]
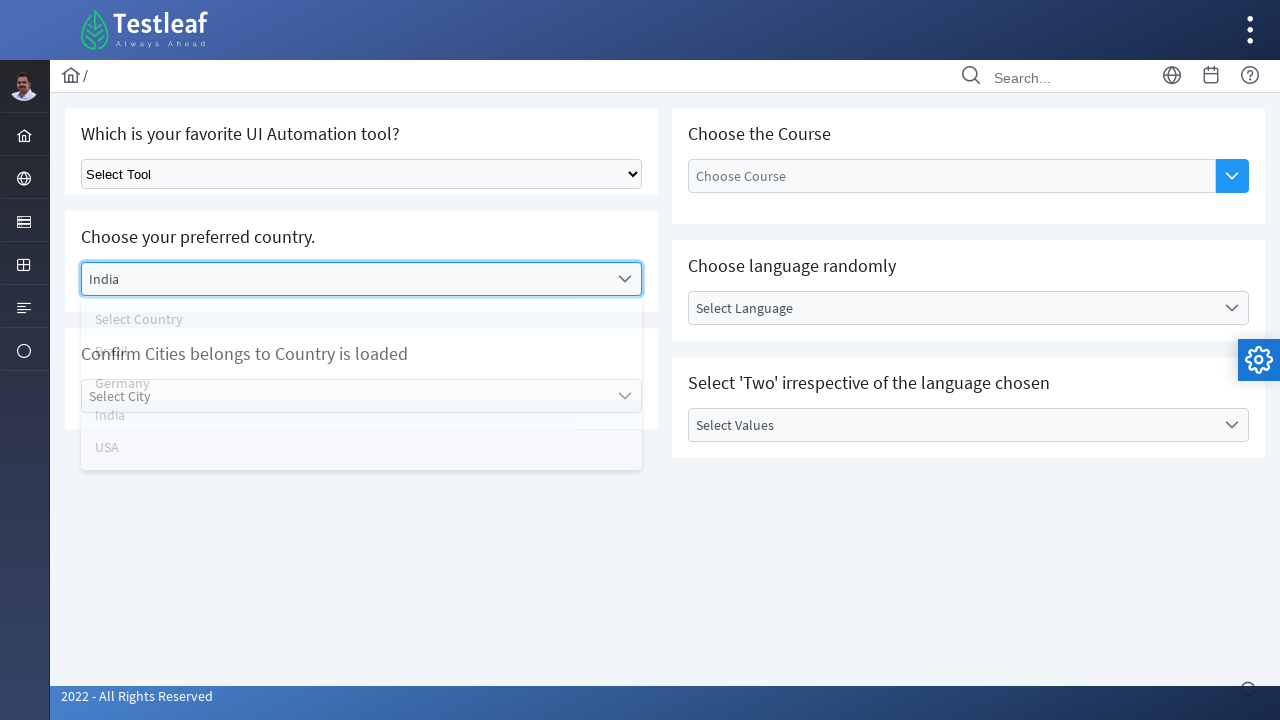

Verified that India was selected in the dropdown
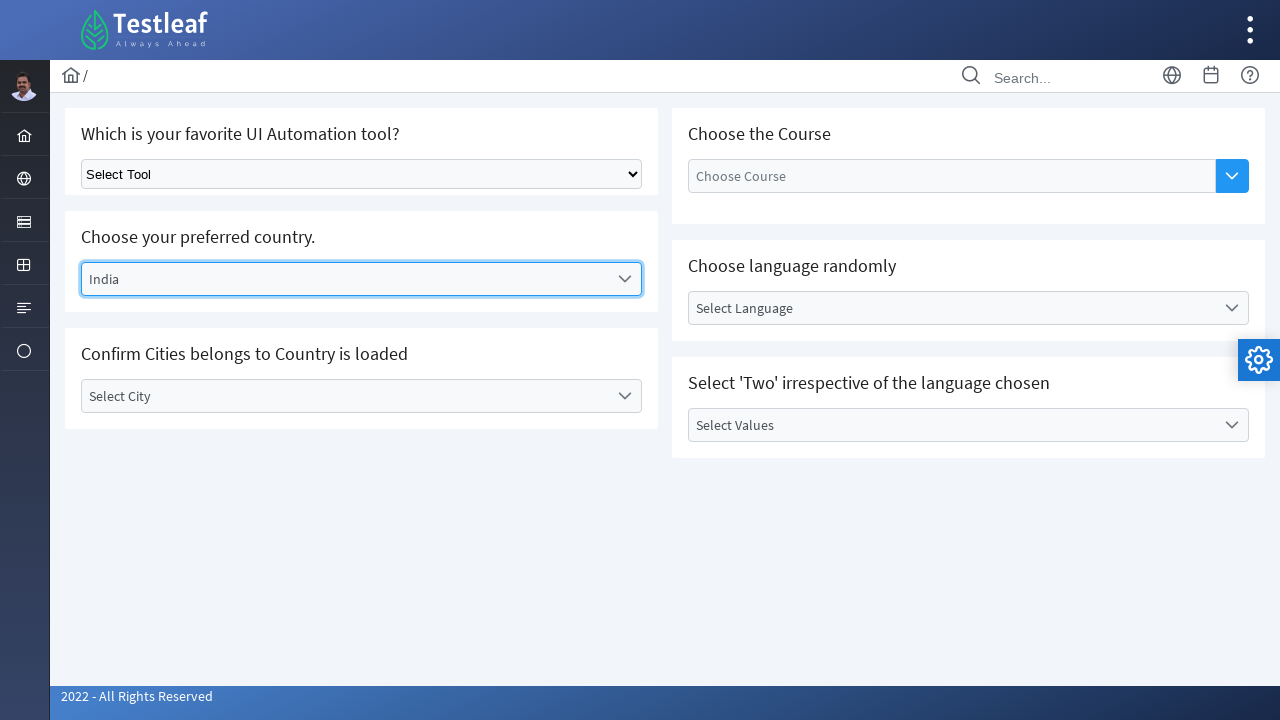

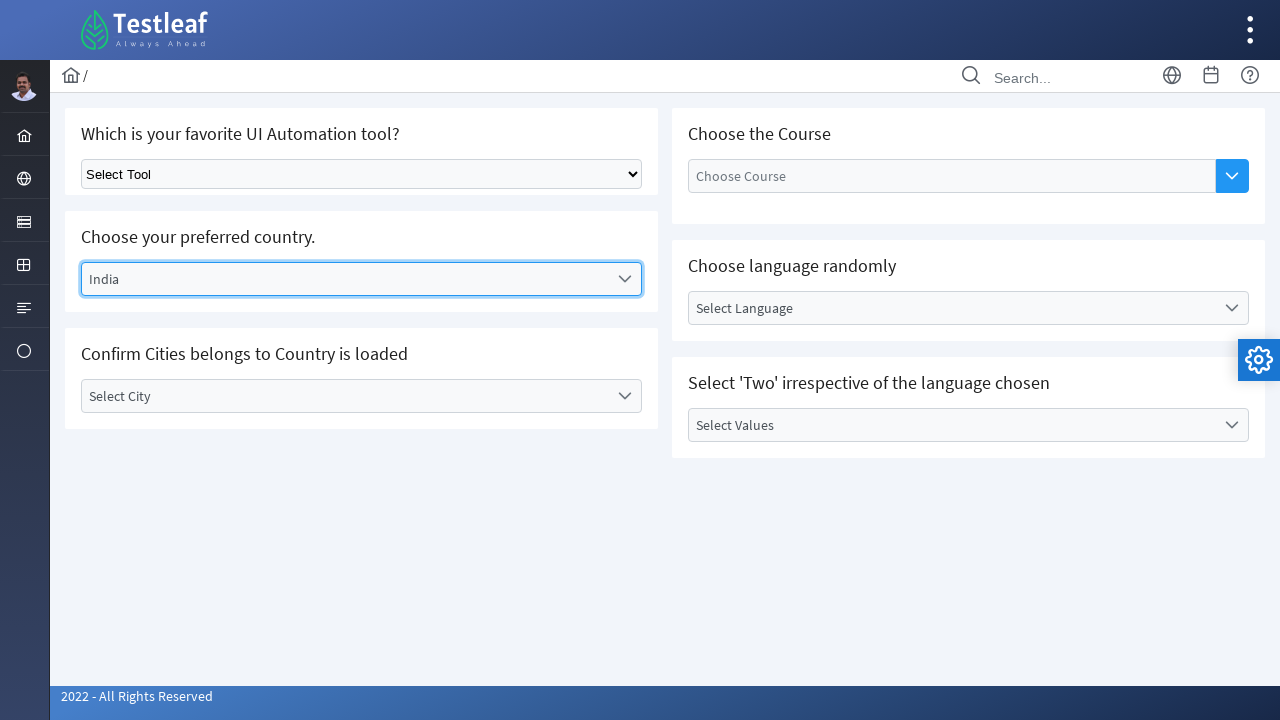